Tests radio button functionality on a demo application by navigating to the radio button section, selecting payment and delivery options, and submitting the form

Starting URL: https://demoapps.qspiders.com/

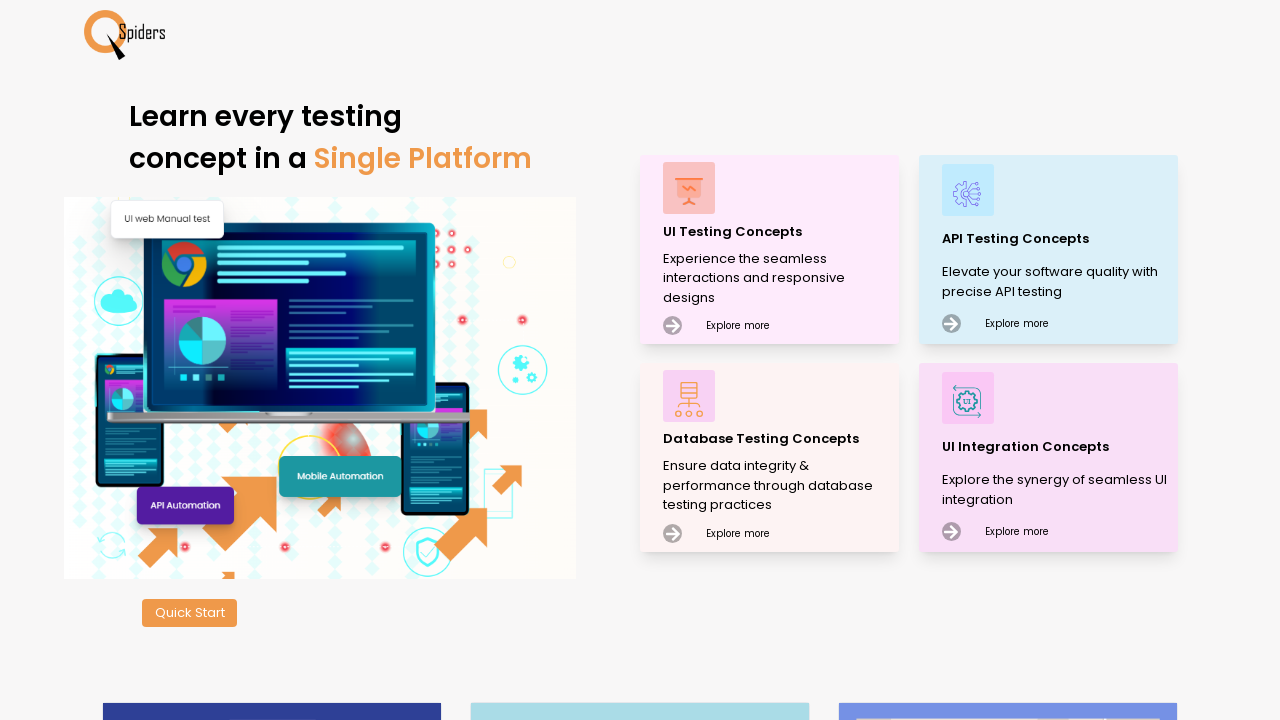

Clicked on 'UI Testing Concepts' menu item at (778, 232) on text='UI Testing Concepts'
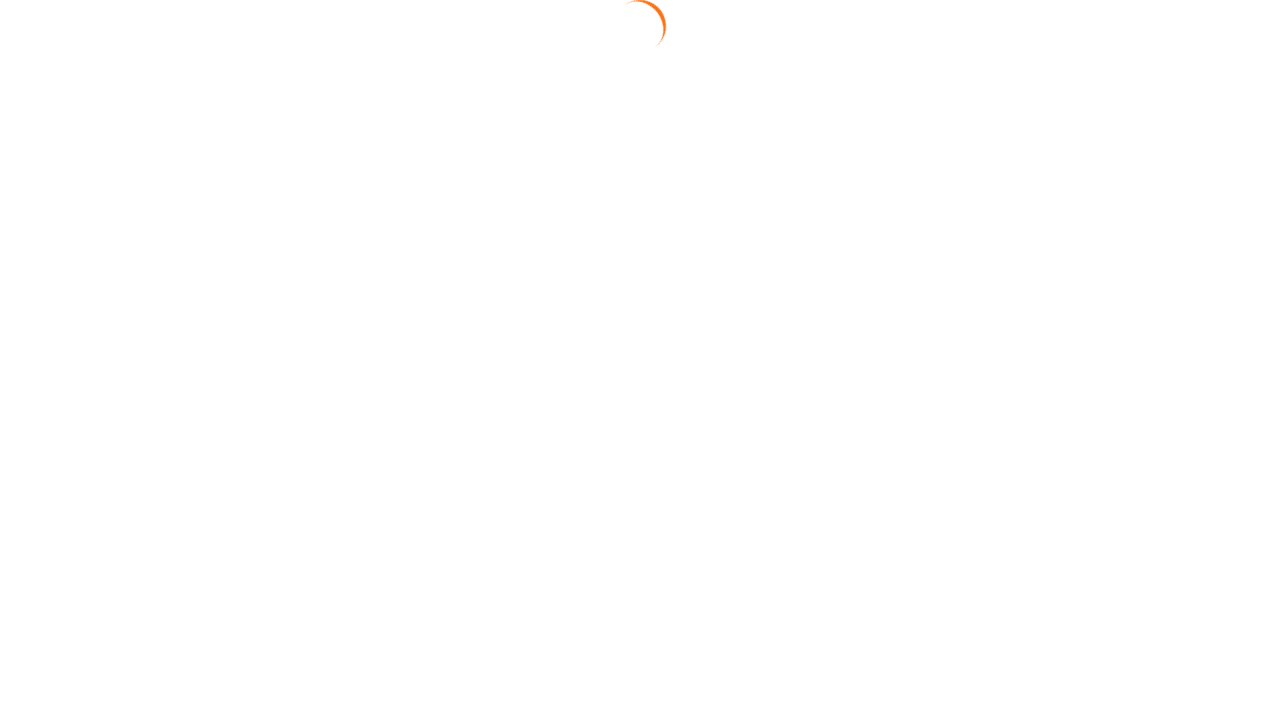

Navigated to Radio Button section at (62, 259) on text='Radio Button'
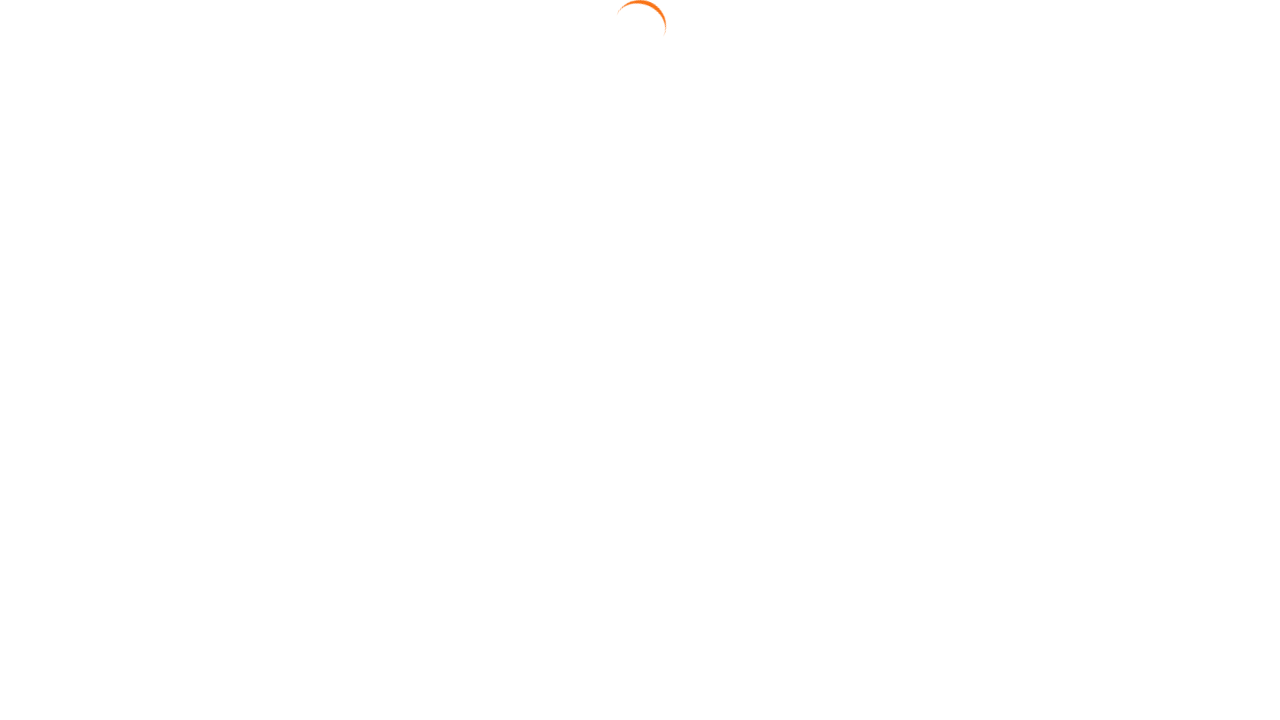

Selected UPI as payment option at (481, 204) on input[value='Upi']
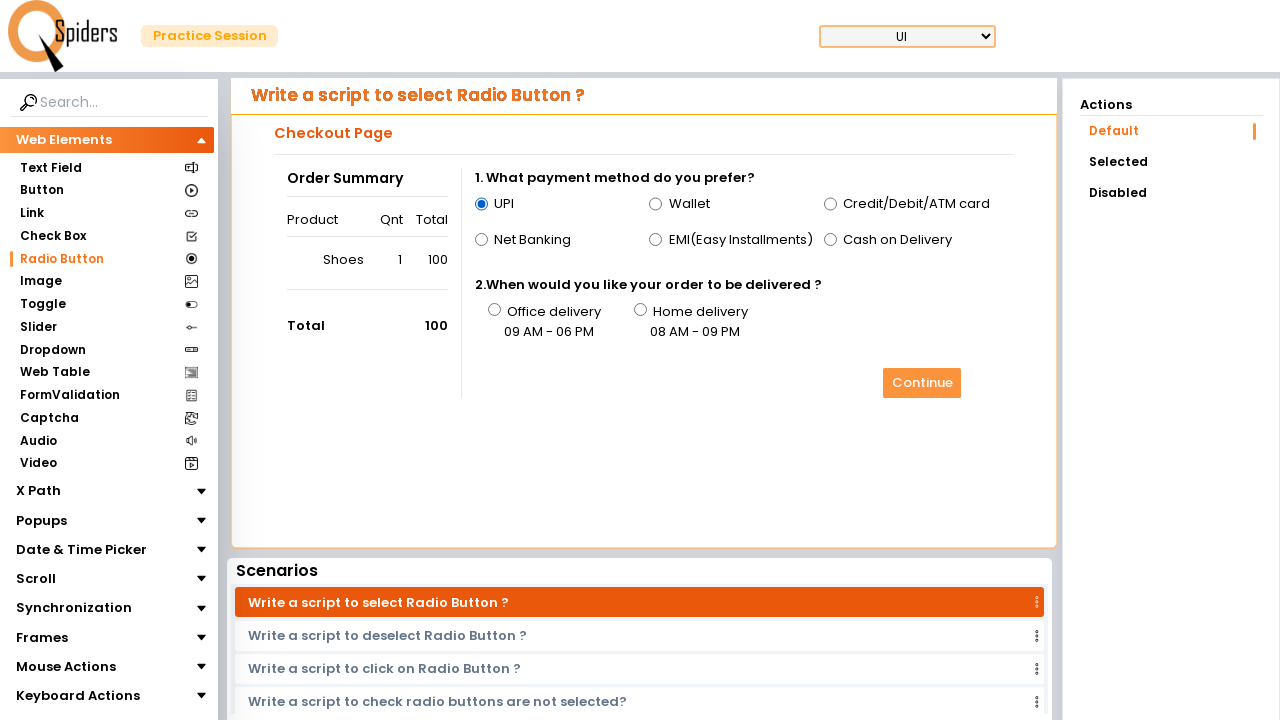

Selected office as delivery option at (494, 310) on input[value='office']
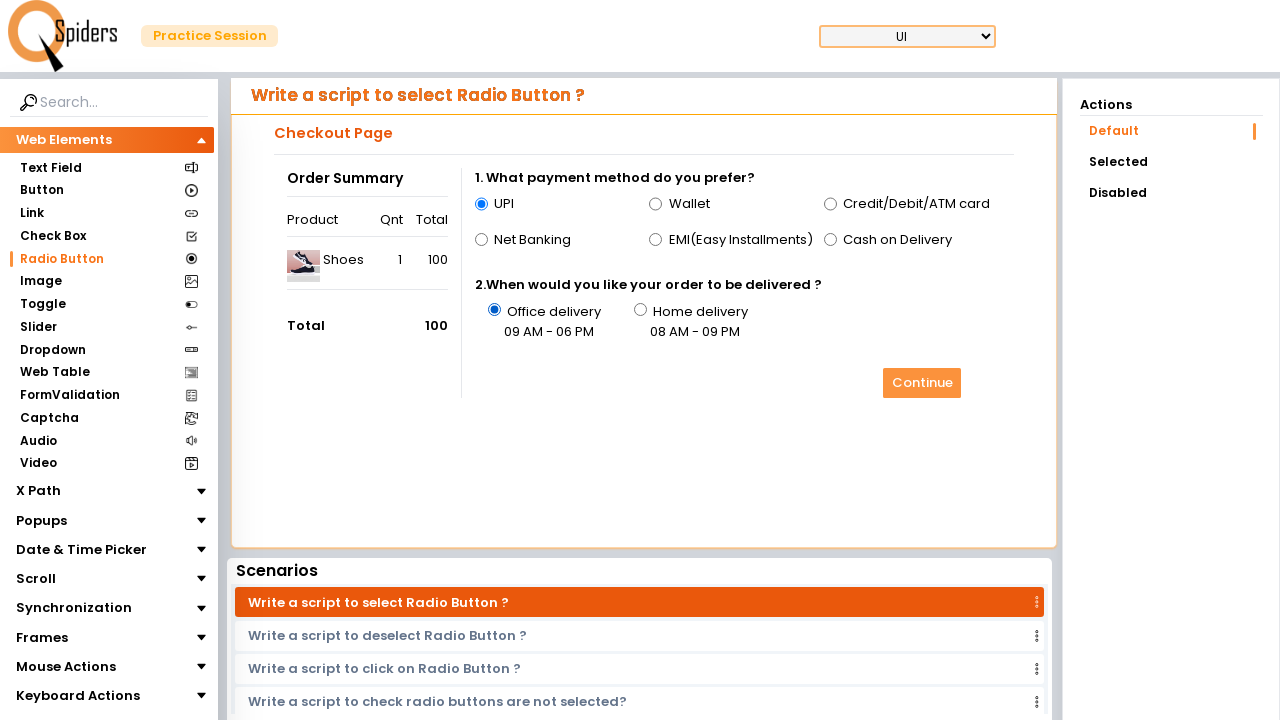

Submitted the form with selected radio button options at (922, 383) on button[type='submit']
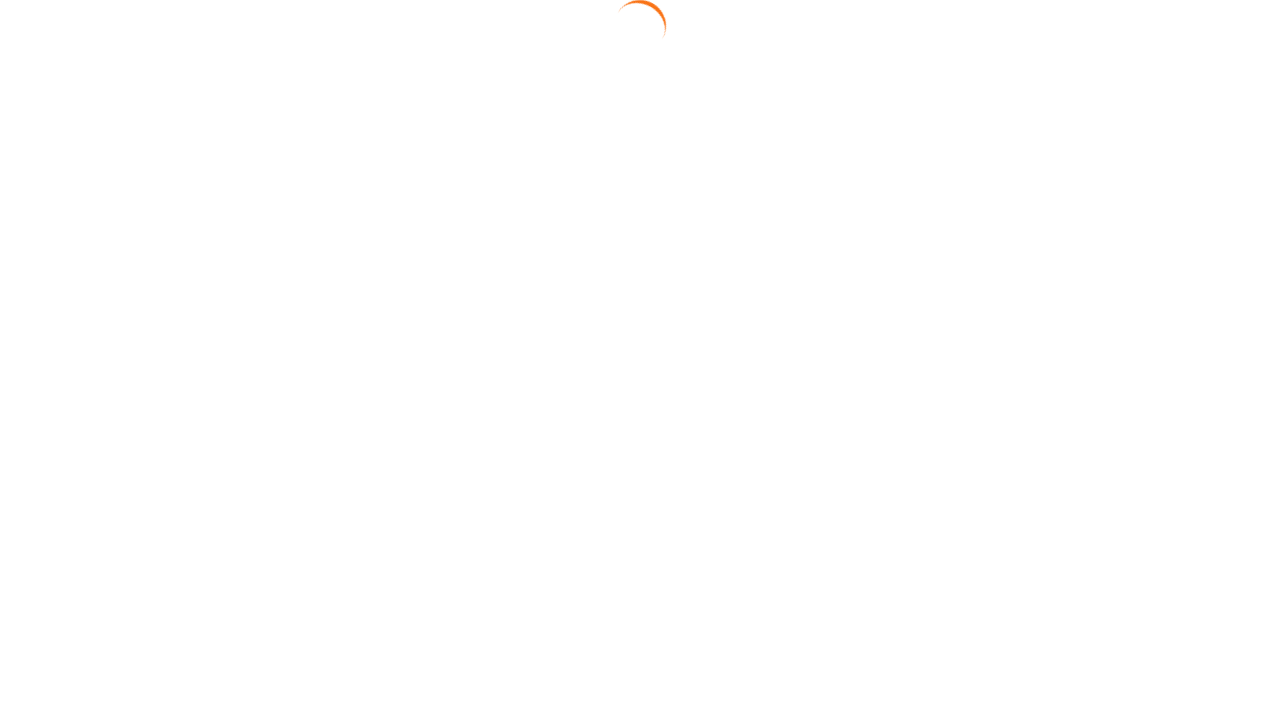

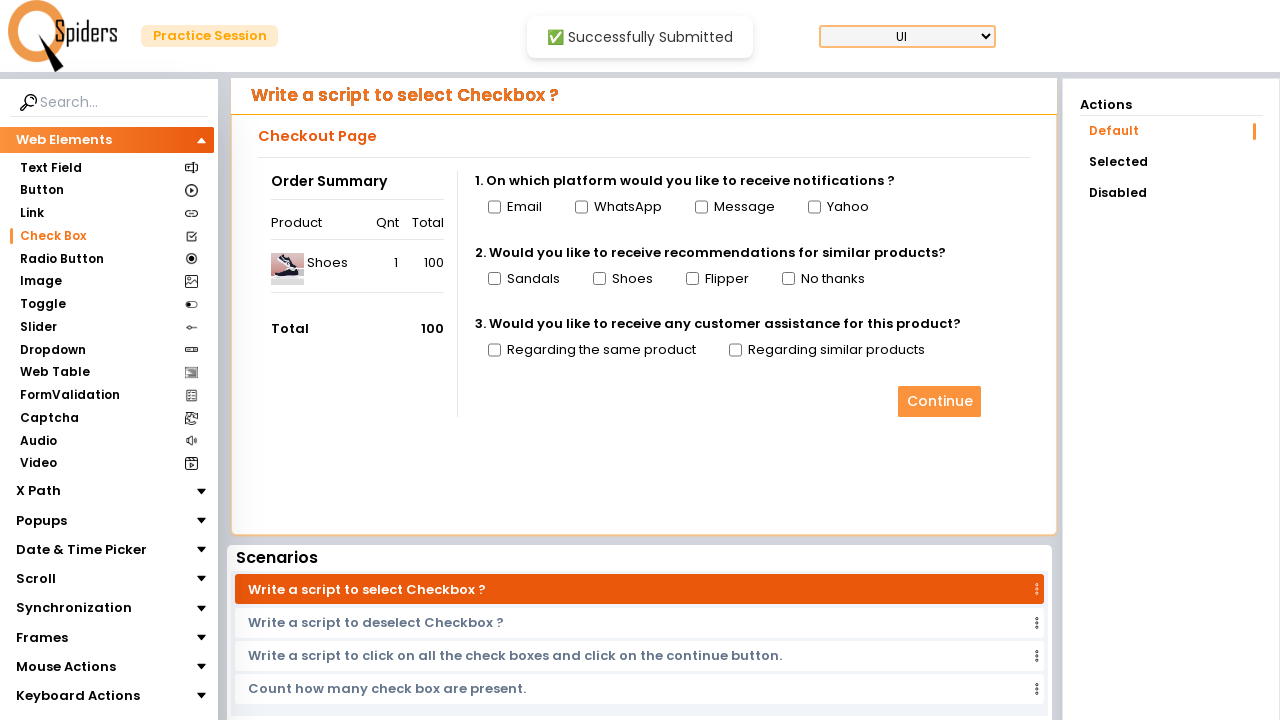